Tests alert handling by triggering an alert and accepting it

Starting URL: https://demoqa.com/alerts

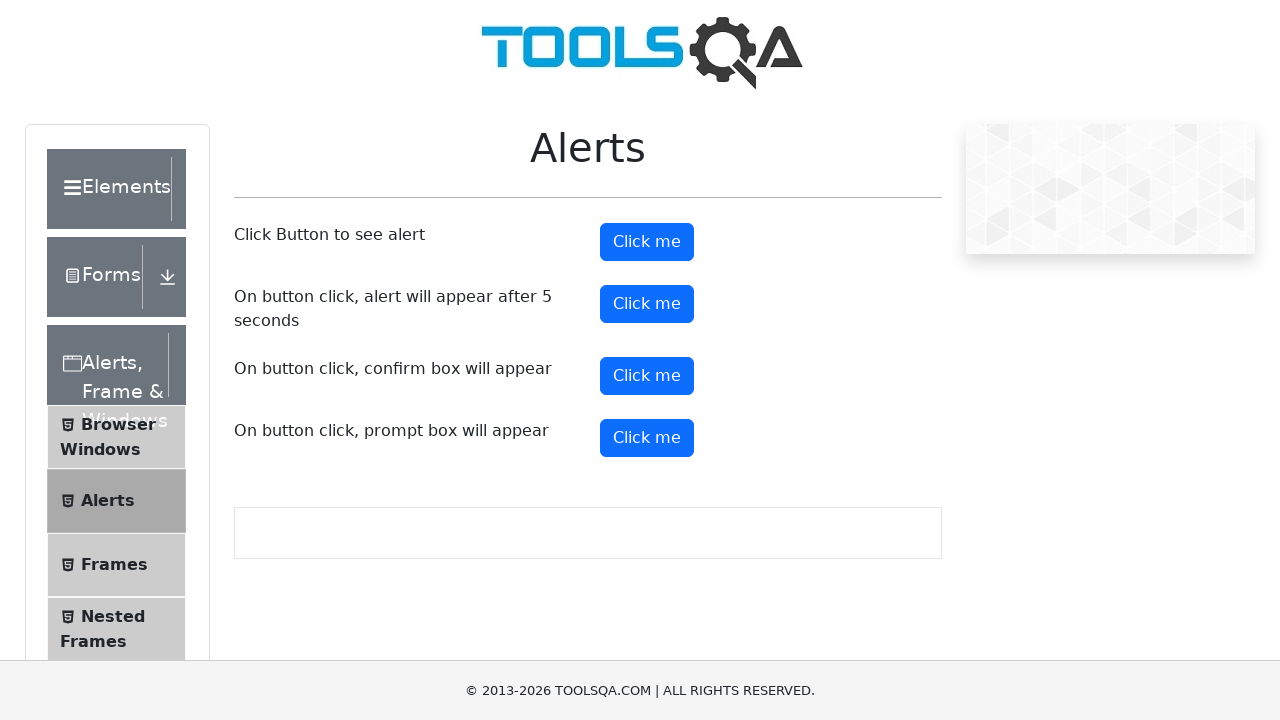

Set up dialog handler to accept alerts
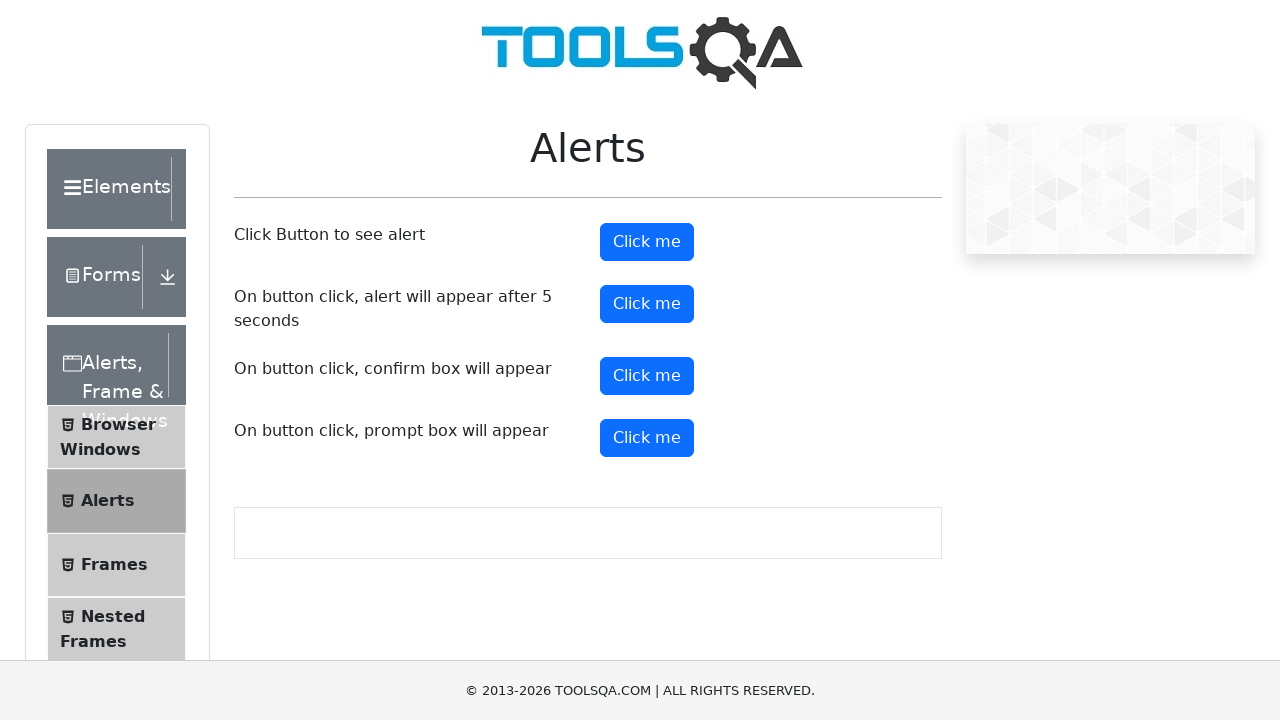

Clicked alert button to trigger alert at (647, 242) on #alertButton
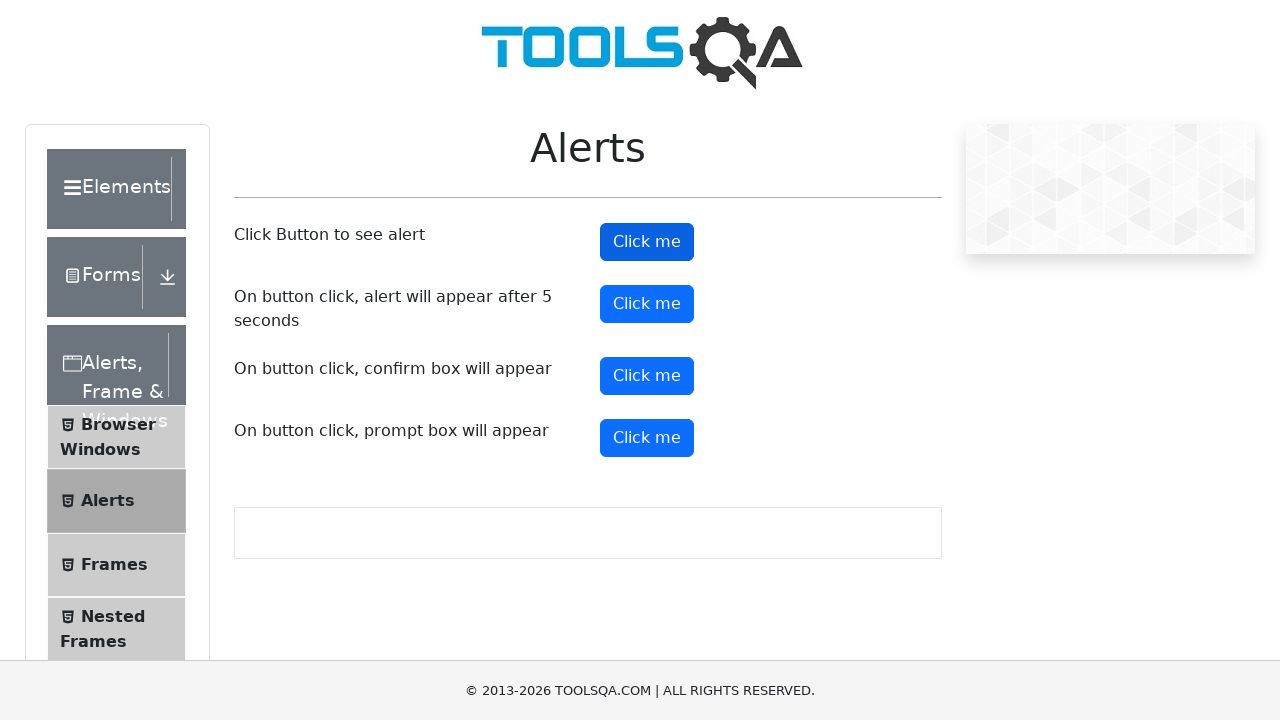

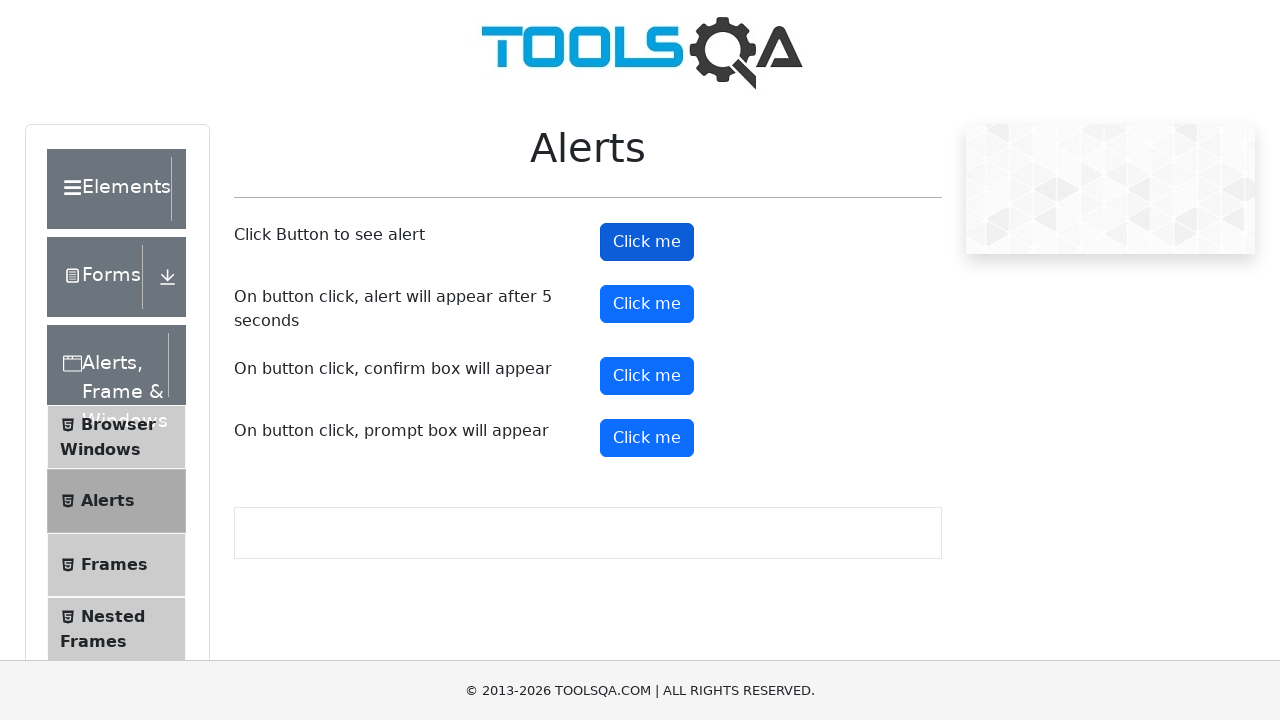